Tests browser window handling by clicking a button that opens a new browser window, then switching to the new window

Starting URL: https://demoqa.com/browser-windows

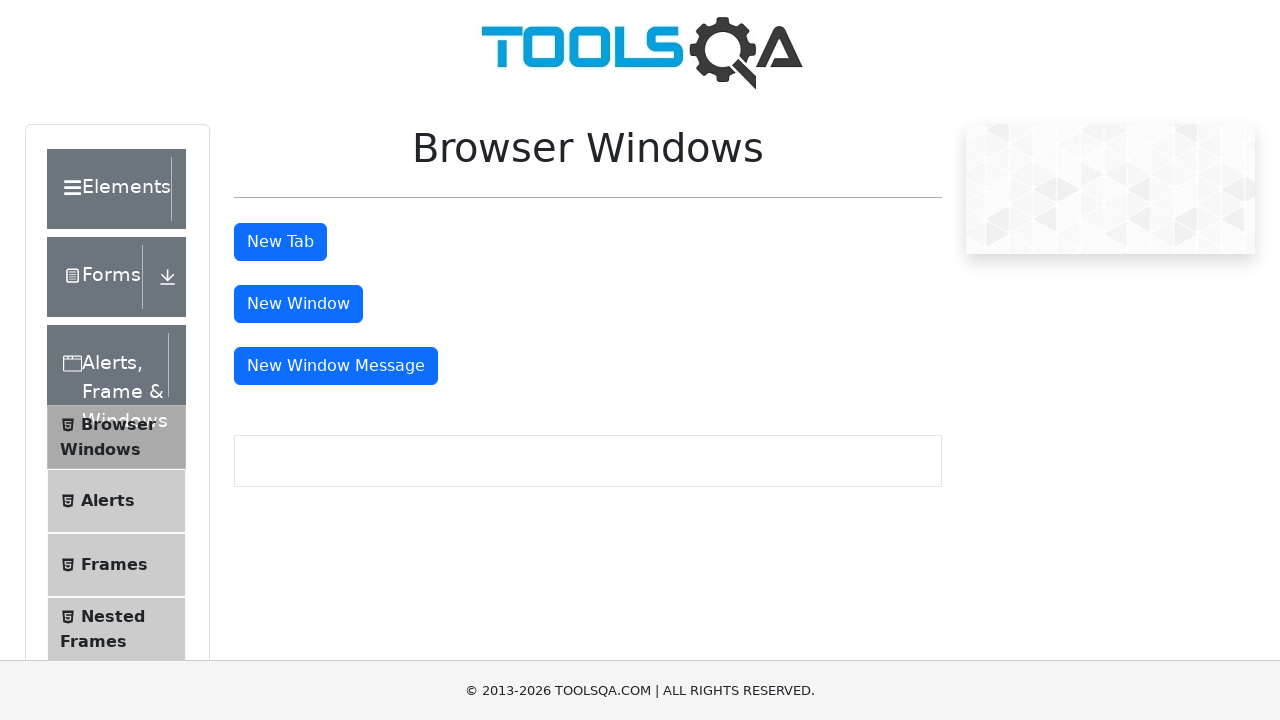

Clicked button to open new browser window at (298, 304) on #windowButton
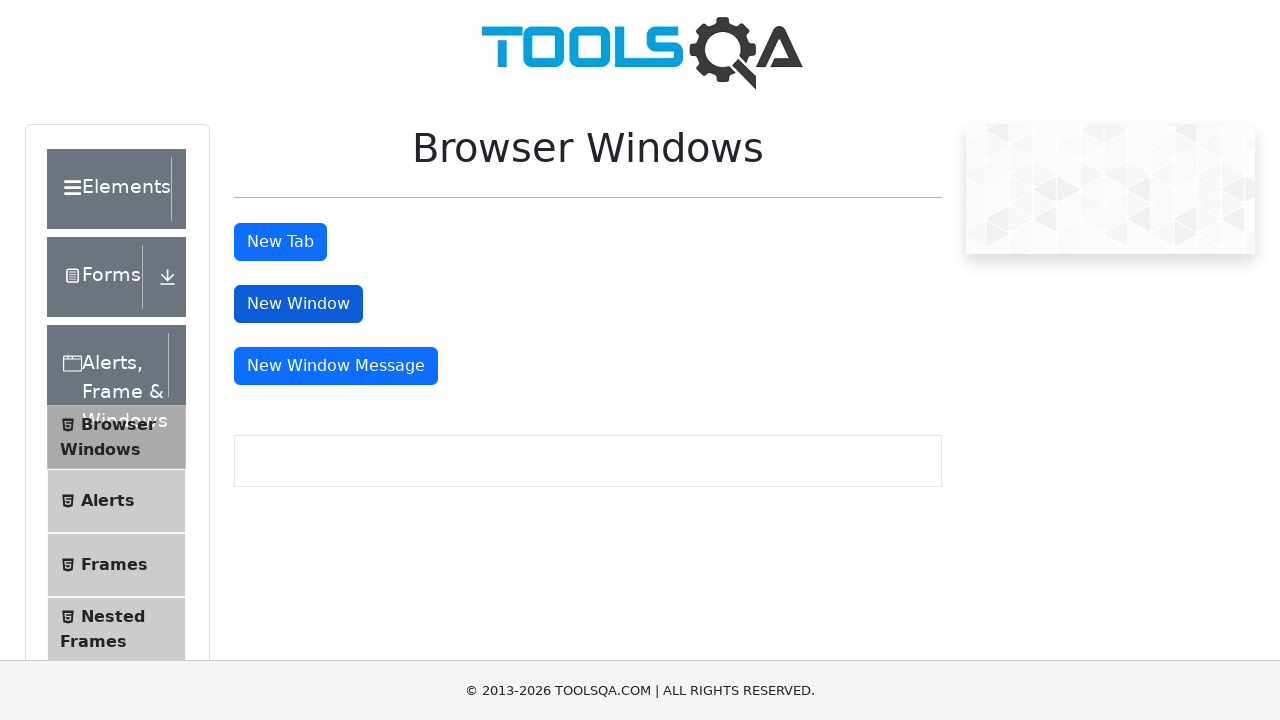

Captured reference to newly opened window
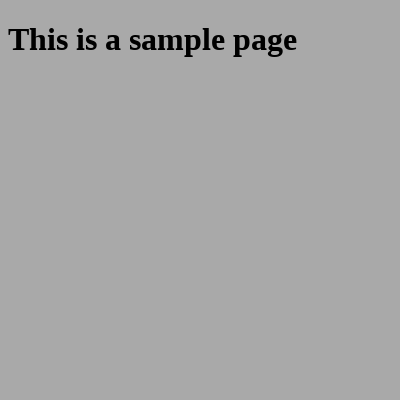

New window finished loading
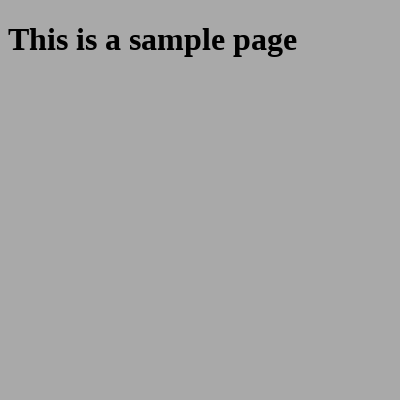

Waited 2 seconds to verify new window is open
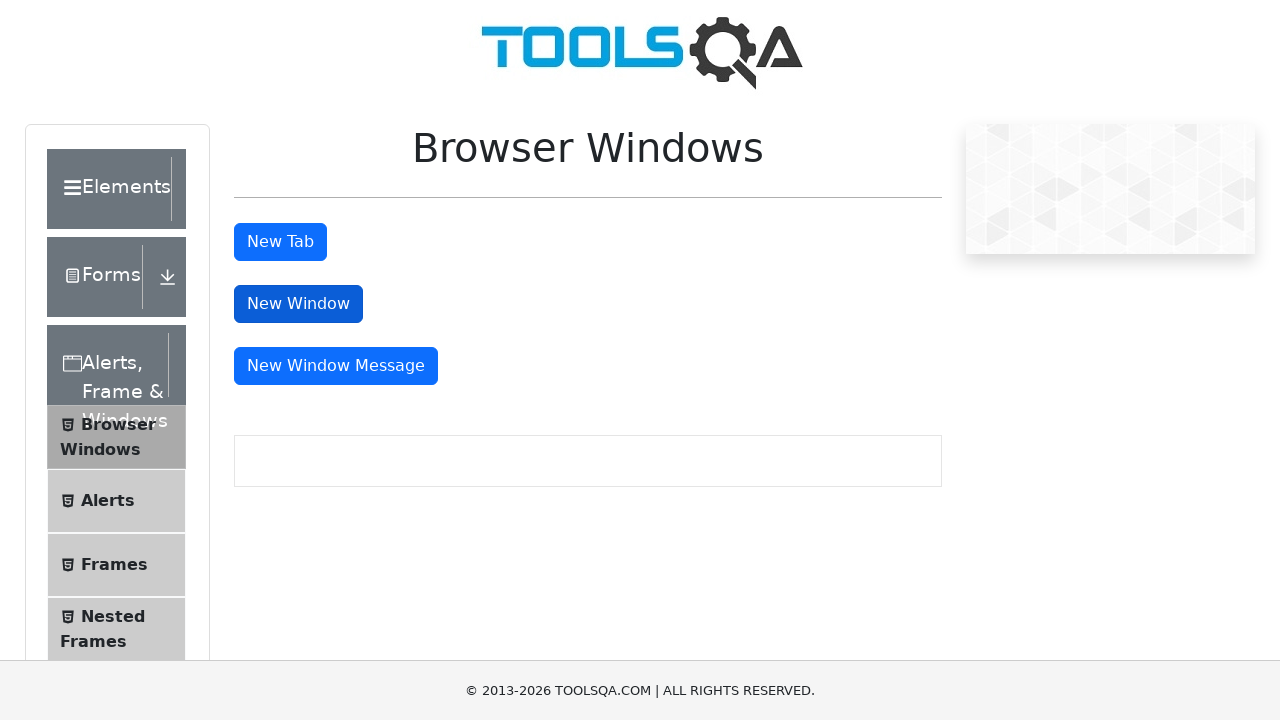

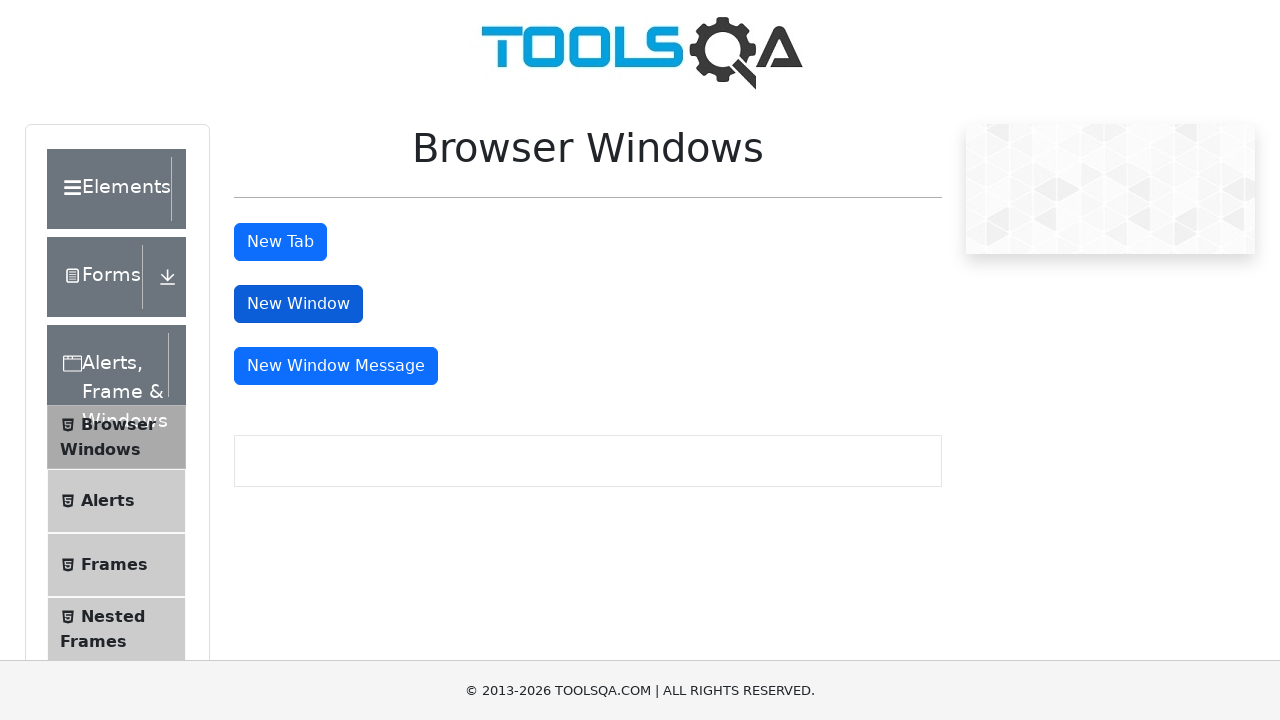